Tests dynamic controls functionality by verifying a textbox is initially disabled, clicking the Enable button, waiting for the textbox to become clickable, and then verifying the "It's enabled!" message appears and the textbox is now enabled.

Starting URL: https://the-internet.herokuapp.com/dynamic_controls

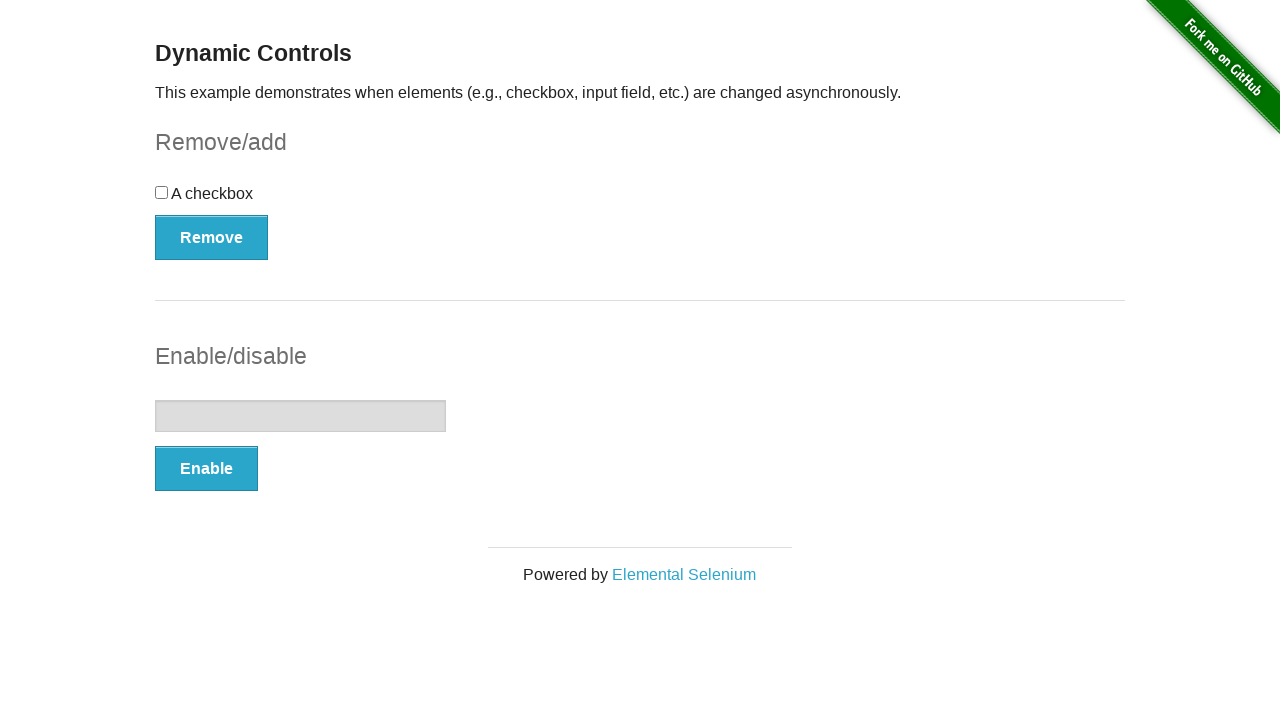

Verified textbox is initially disabled
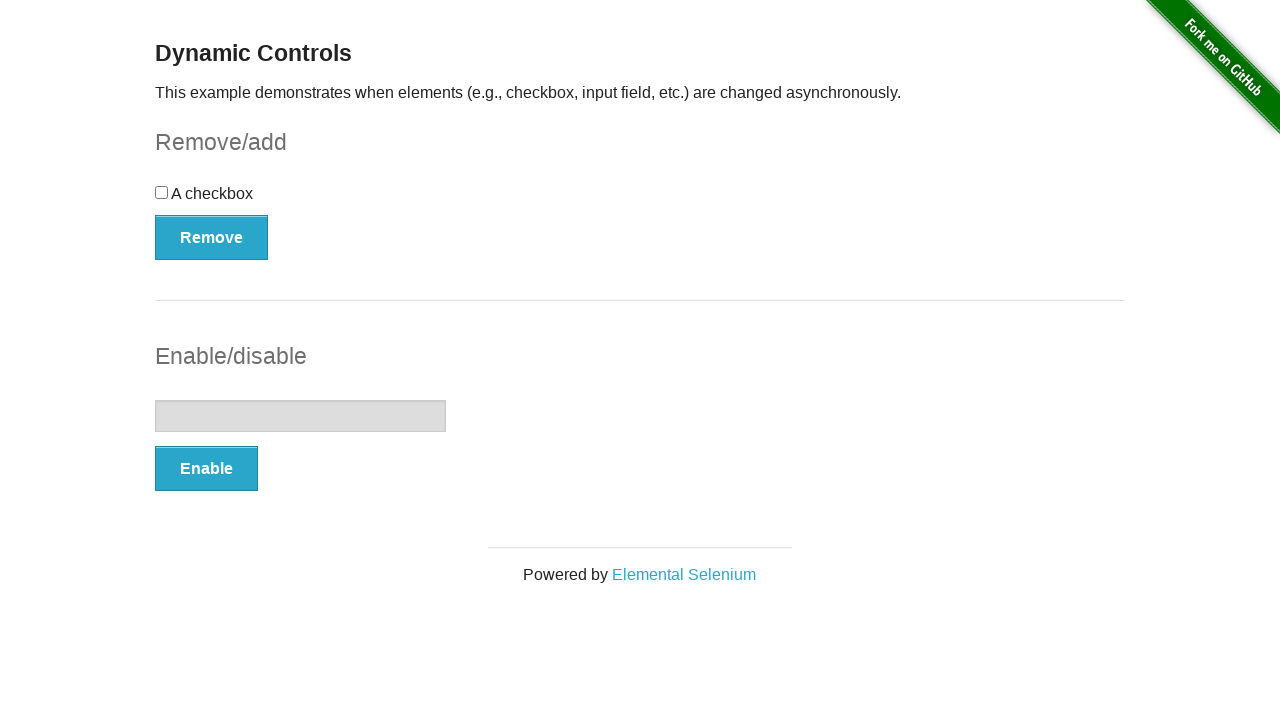

Clicked the Enable button at (206, 469) on xpath=//*[text()='Enable']
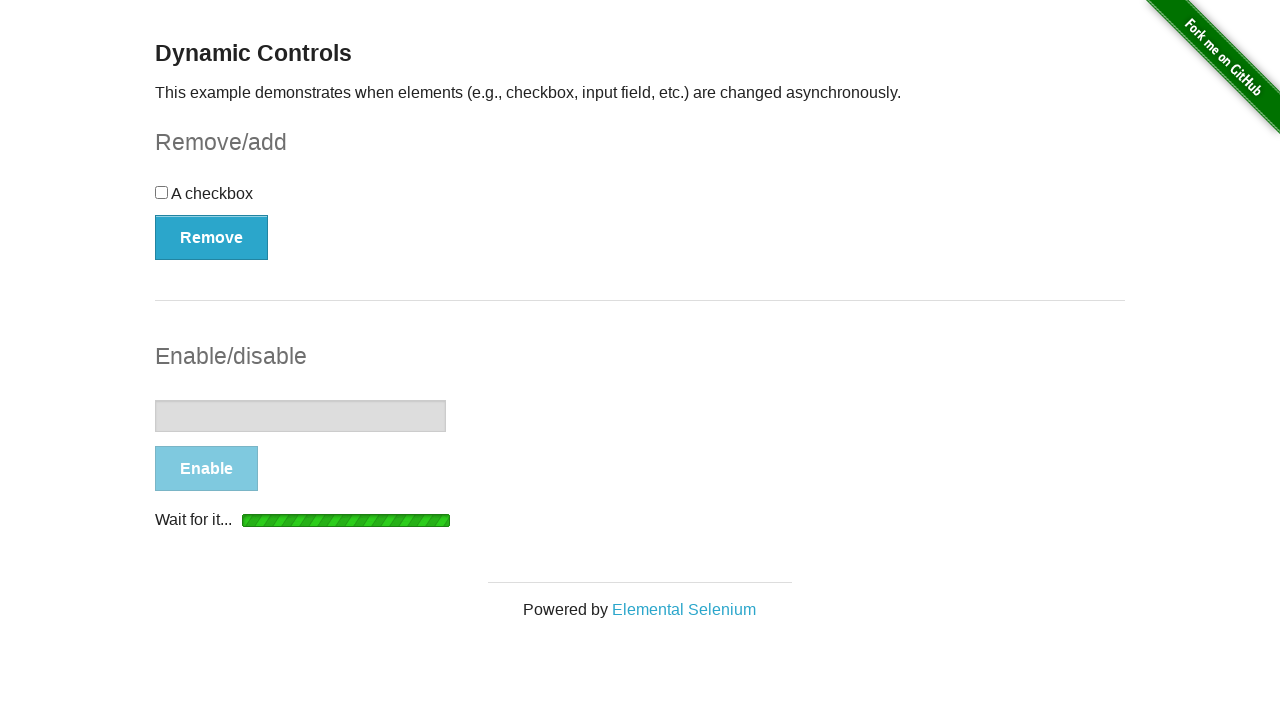

Textbox element attached to DOM
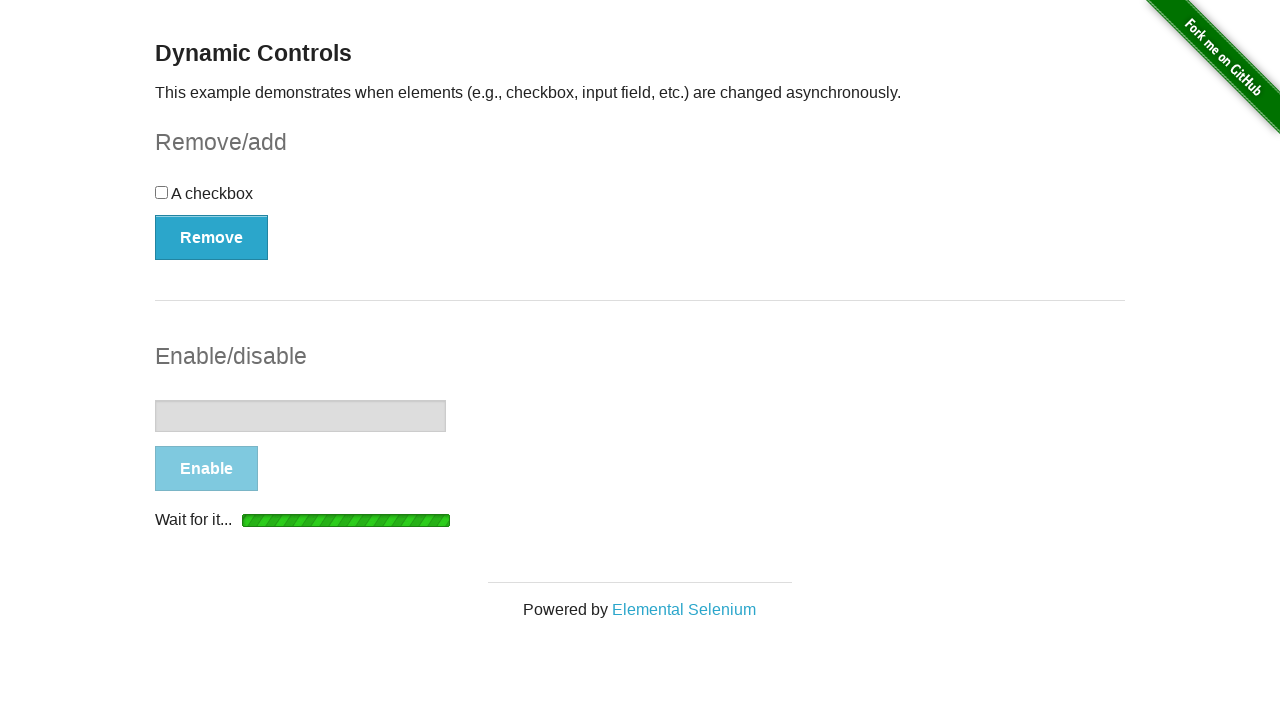

Waited for textbox to become enabled
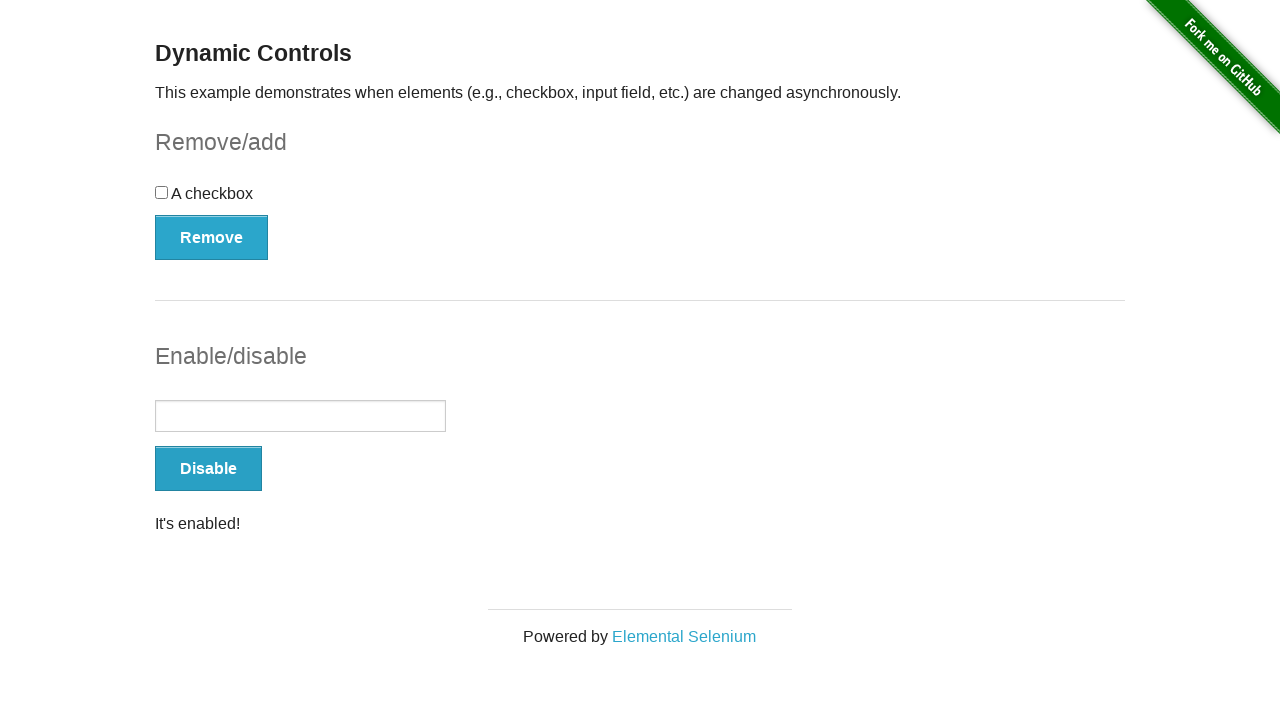

Verified 'It's enabled!' message is visible
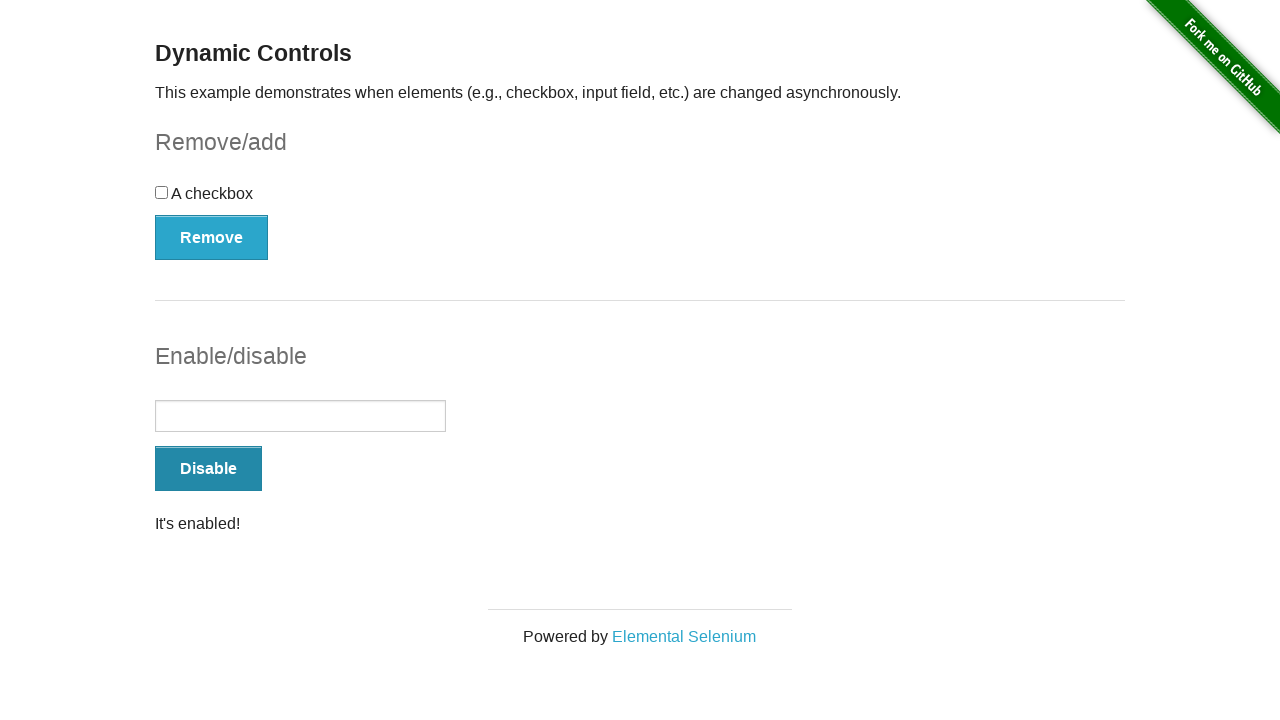

Verified textbox is now enabled
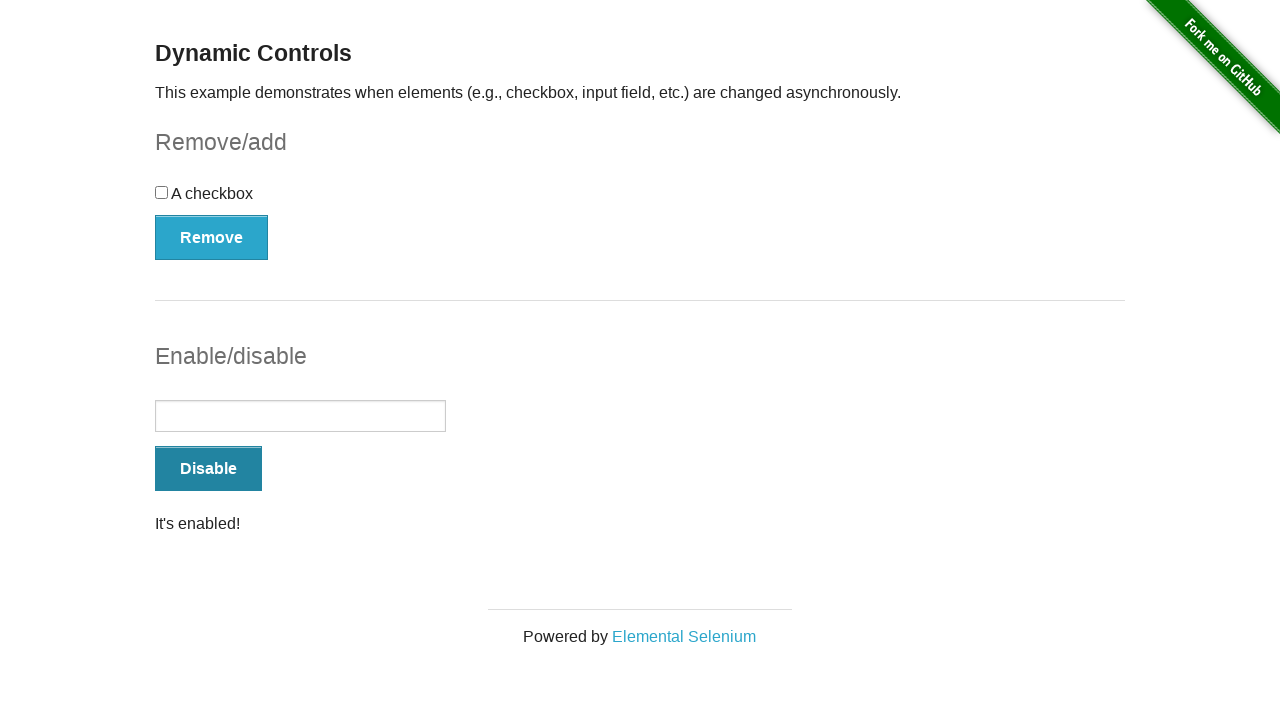

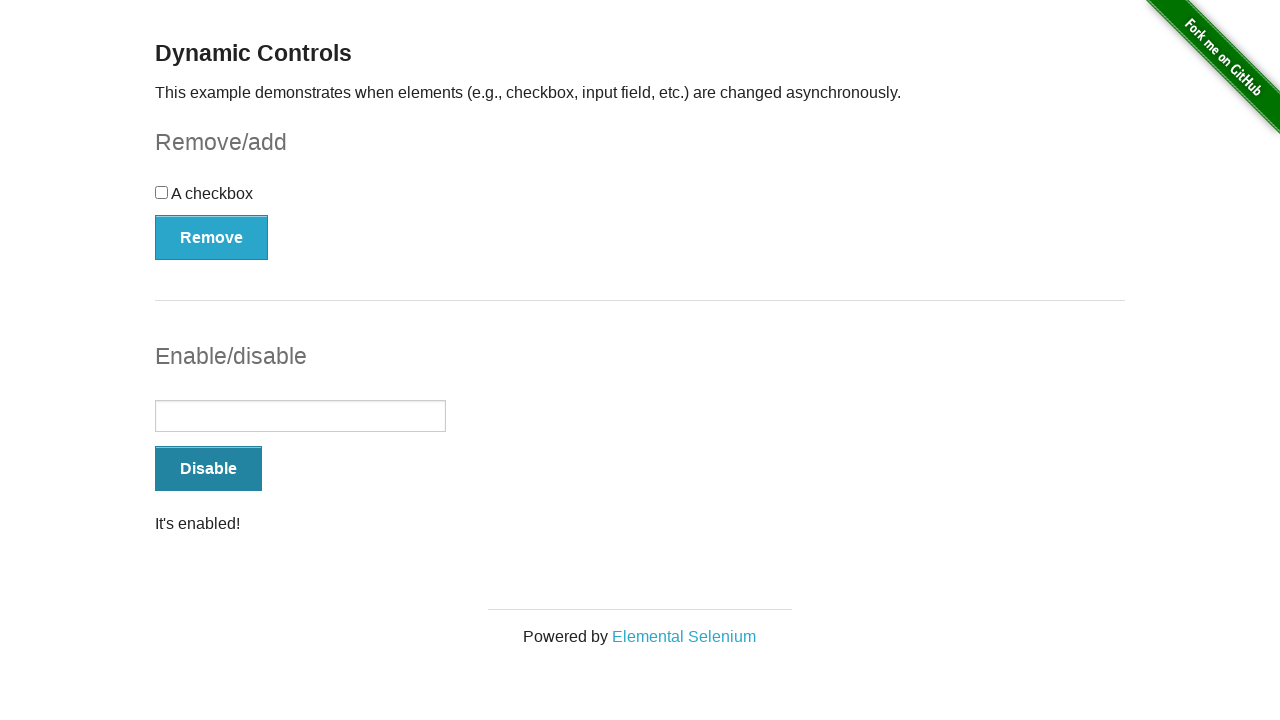